Navigates to a jobs website and clicks on a menu item to access the Jobs page, then verifies the page title

Starting URL: https://alchemy.hguy.co/jobs

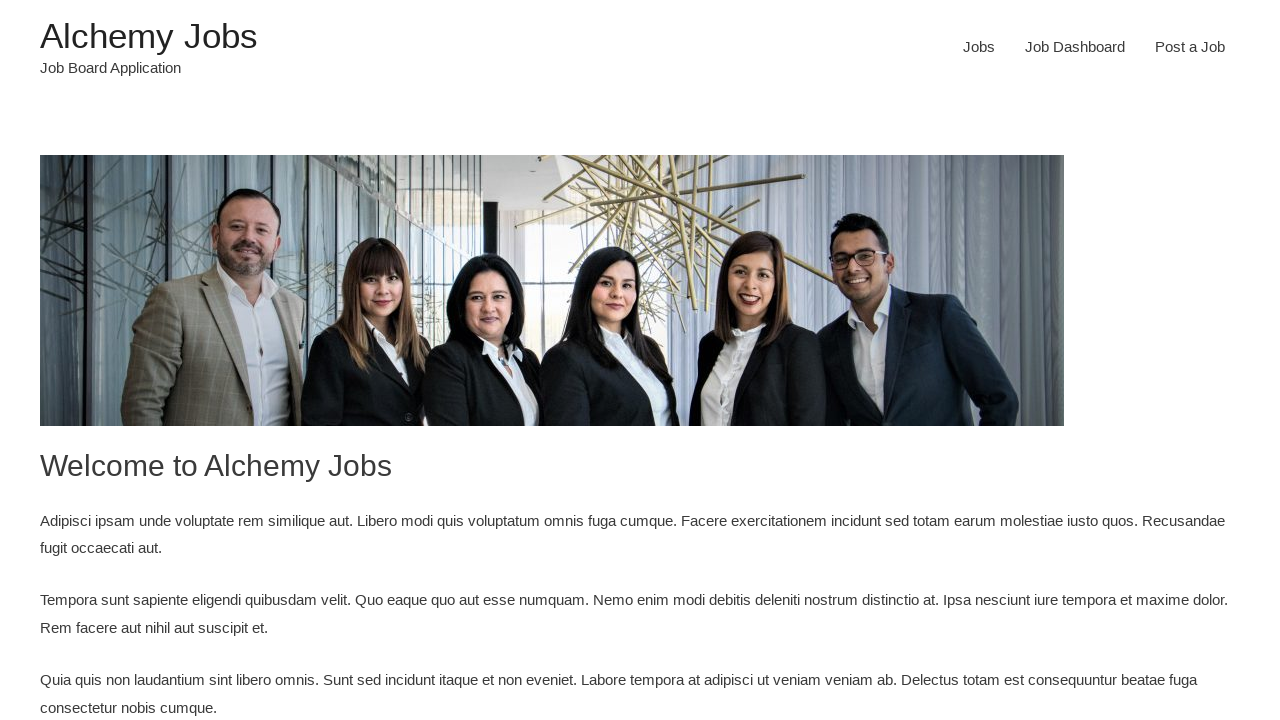

Clicked on Jobs menu item at (979, 47) on #menu-item-24
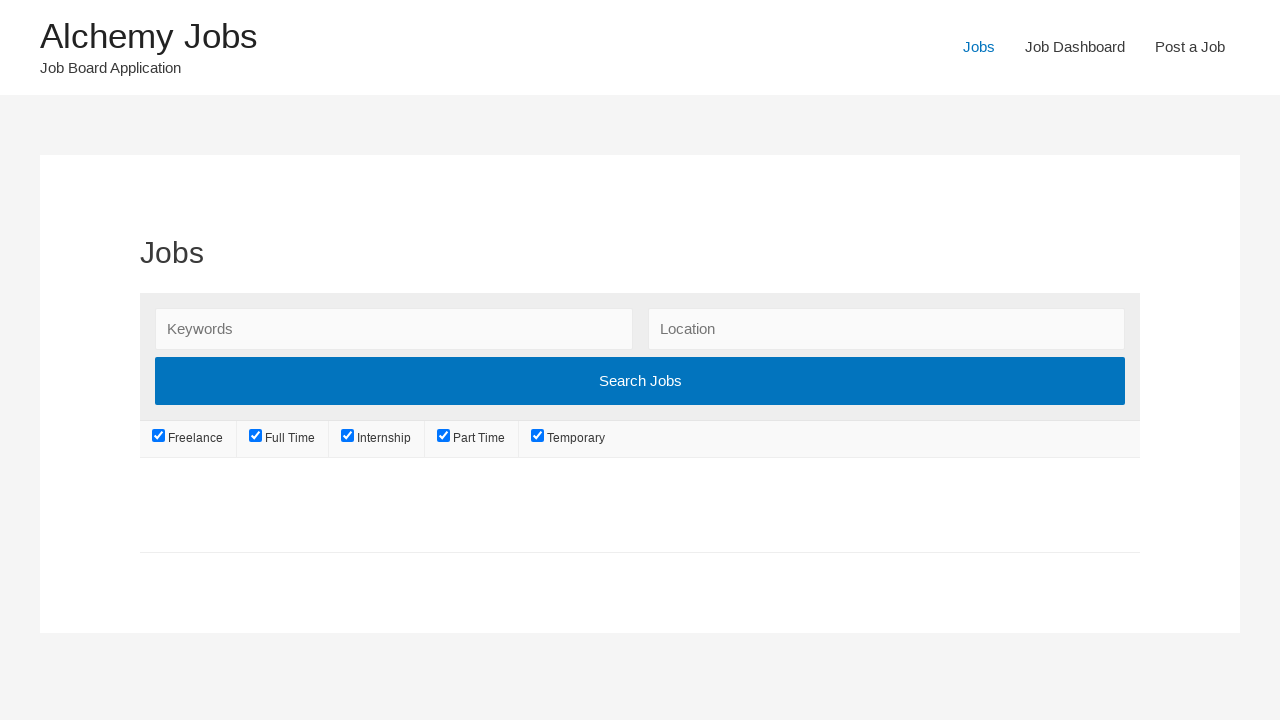

Waited for page to load (networkidle)
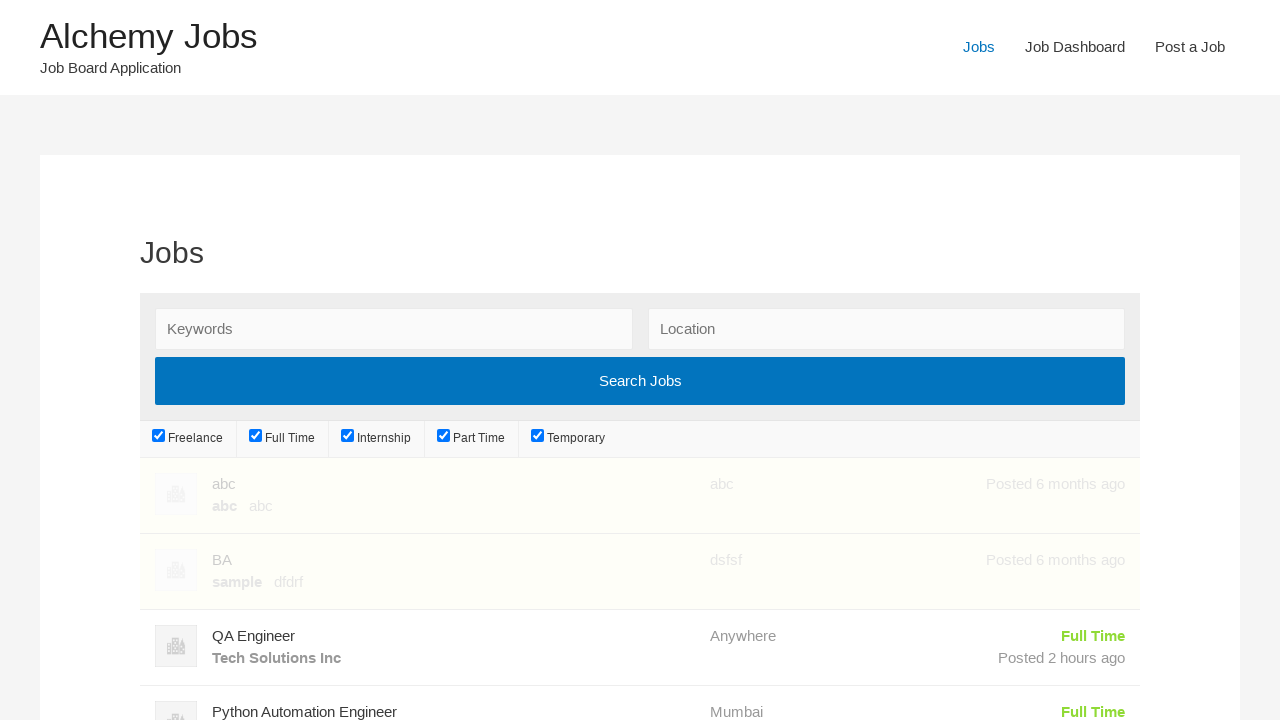

Verified page title is 'Jobs – Alchemy Jobs'
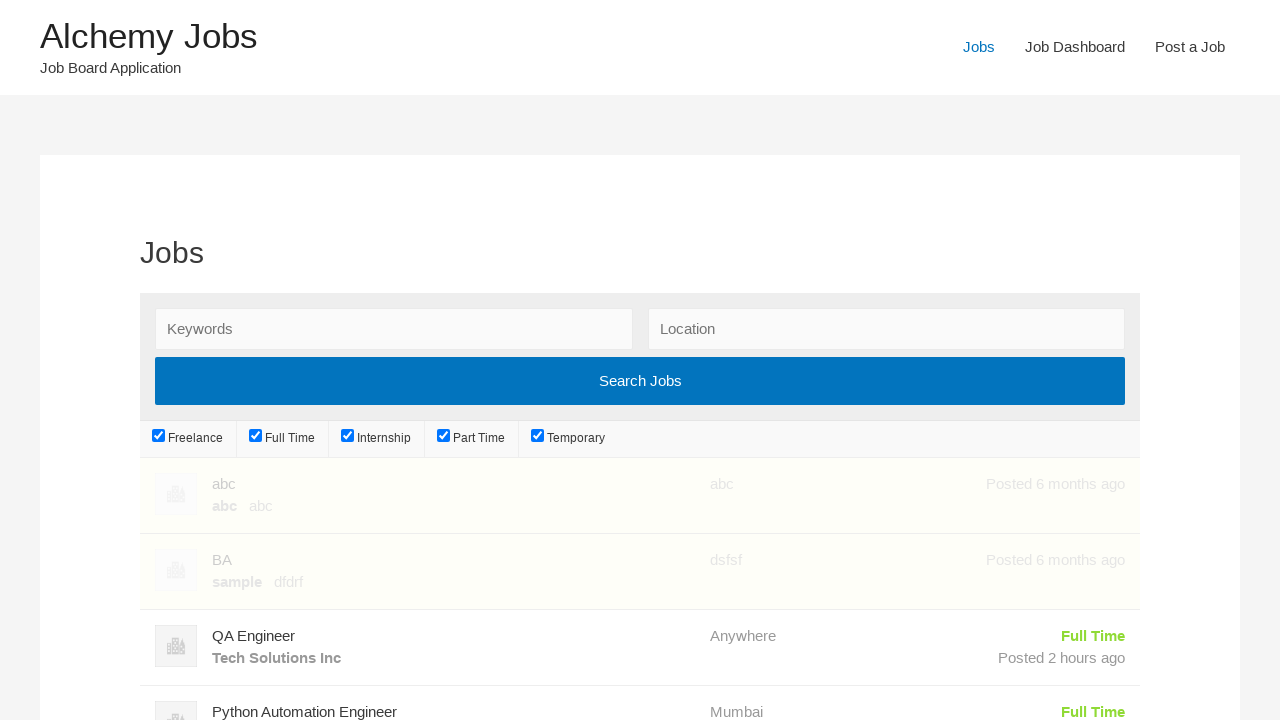

Printed validation success message
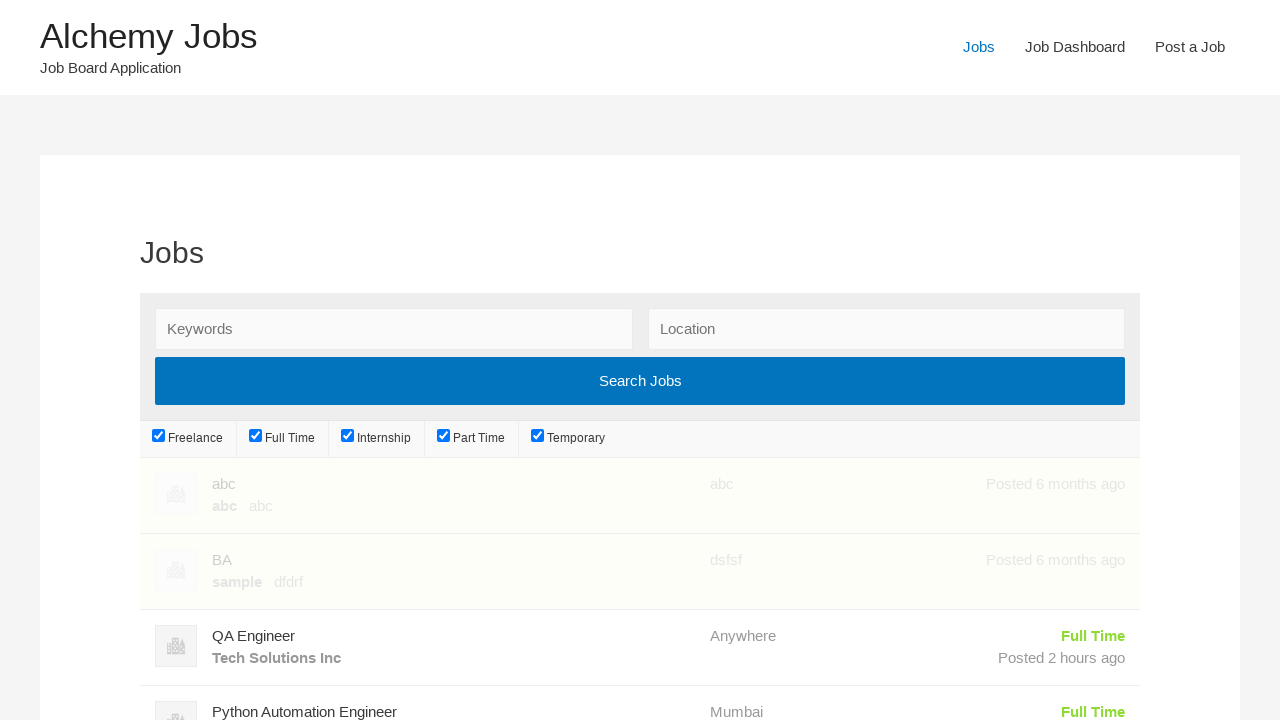

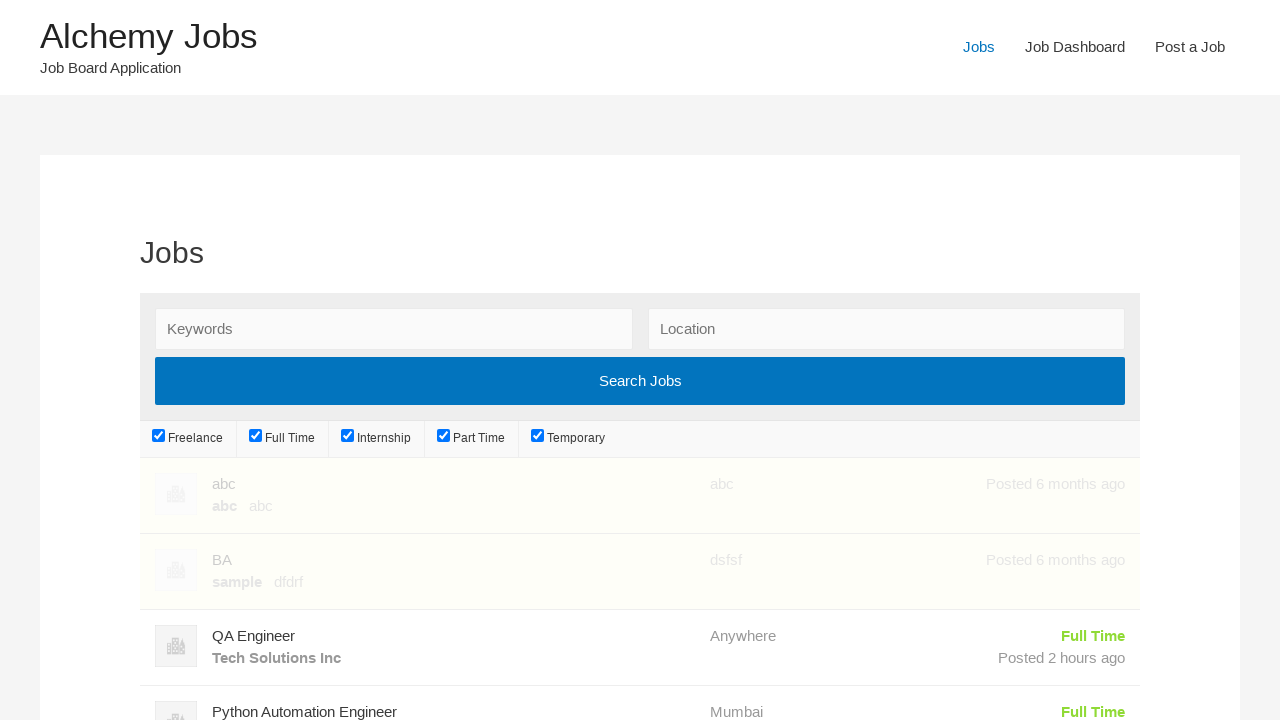